Tests that the clear completed button displays correct text

Starting URL: https://demo.playwright.dev/todomvc

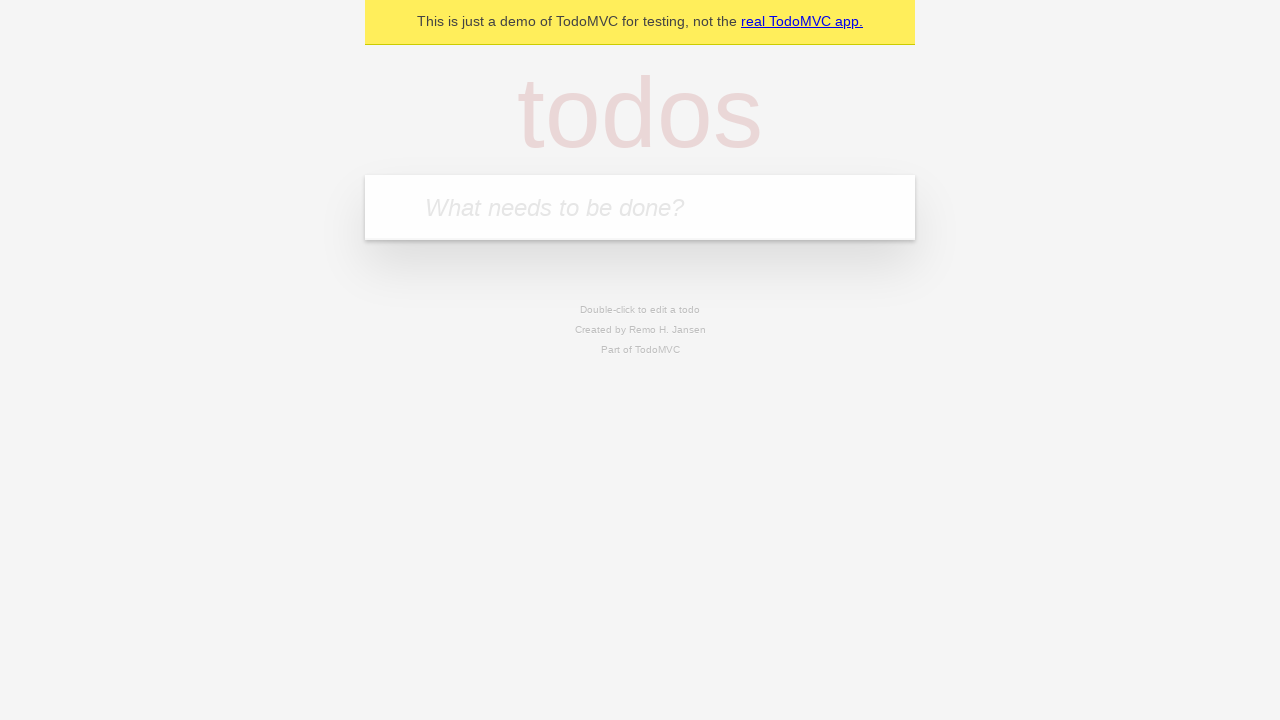

Filled first todo input with 'buy some cheese' on .new-todo
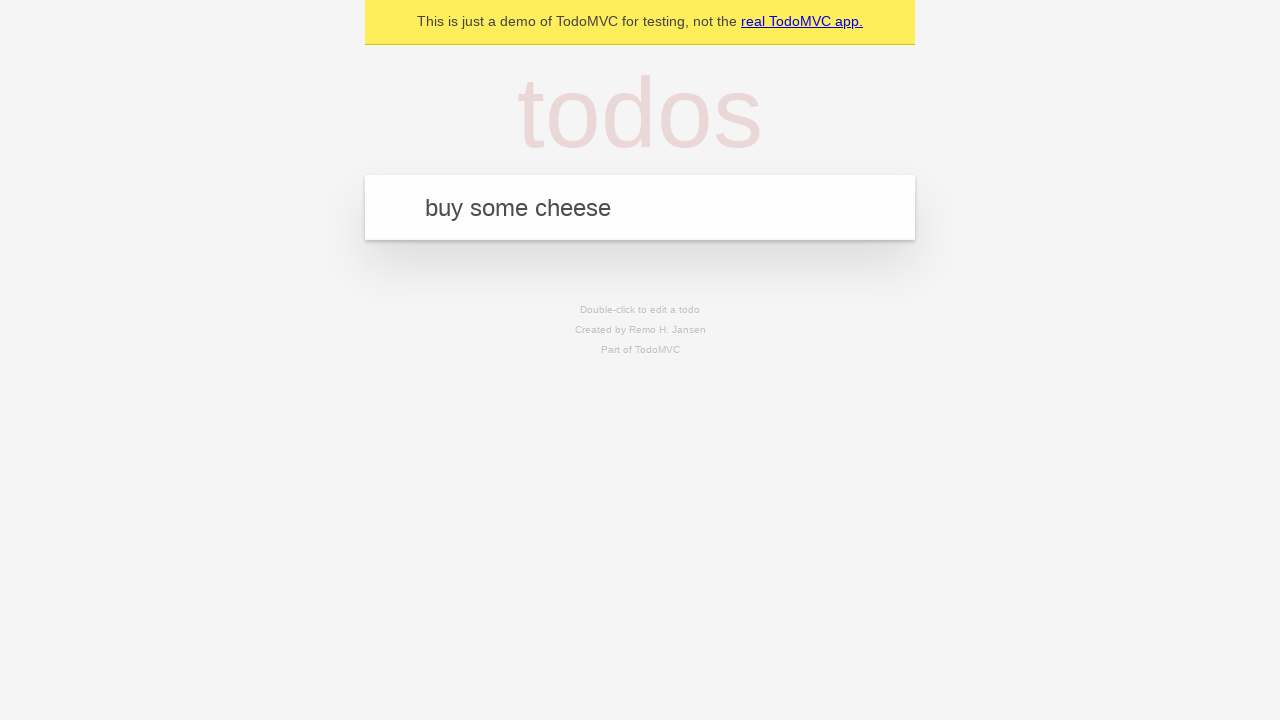

Pressed Enter to create first todo on .new-todo
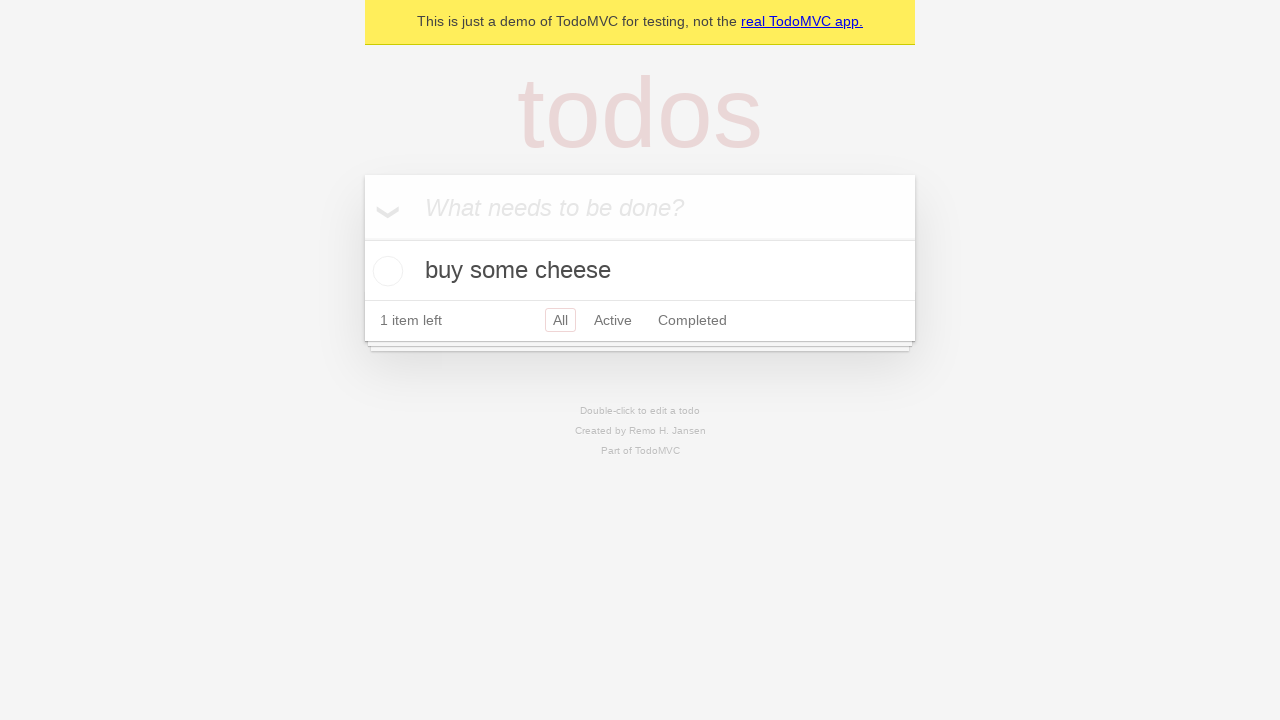

Filled second todo input with 'feed the cat' on .new-todo
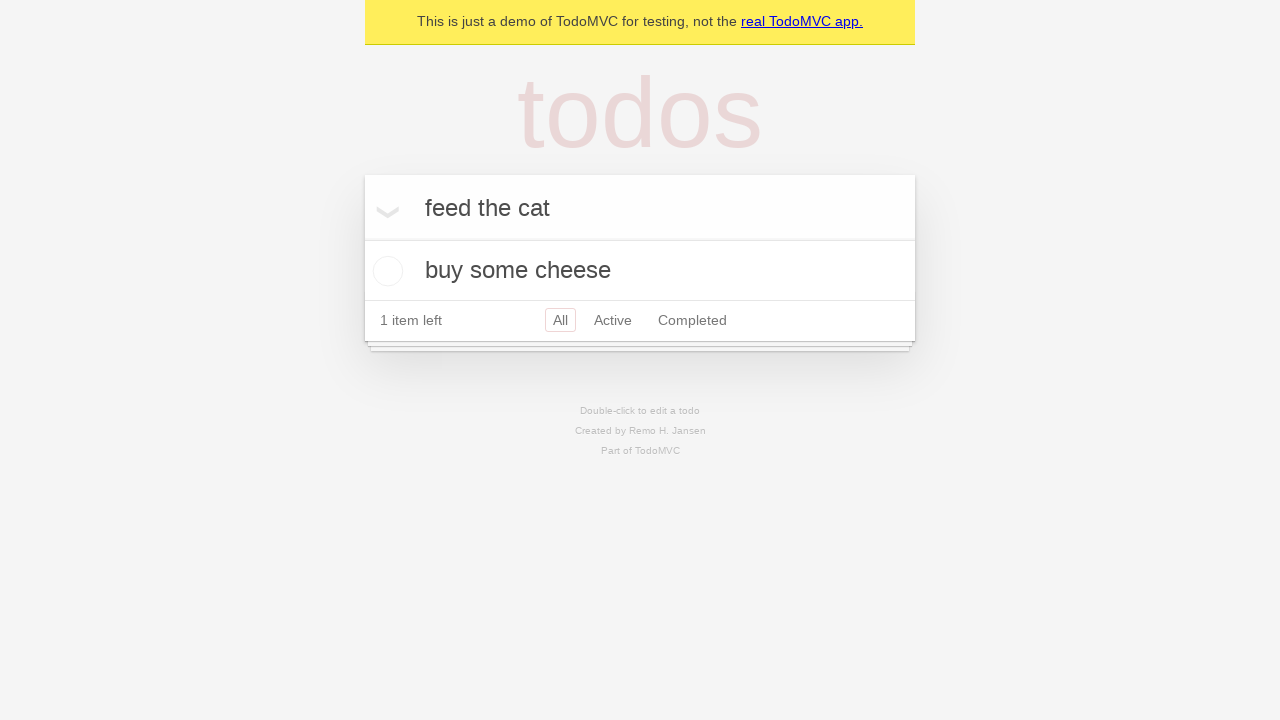

Pressed Enter to create second todo on .new-todo
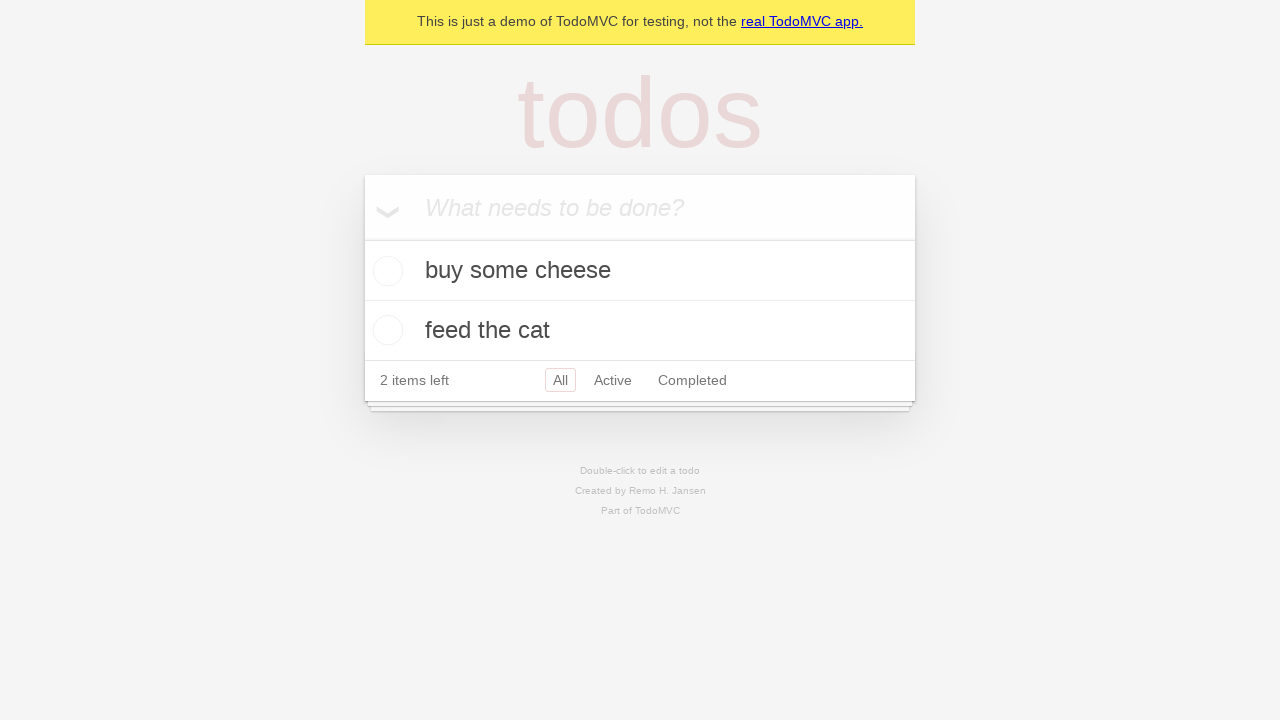

Filled third todo input with 'book a doctors appointment' on .new-todo
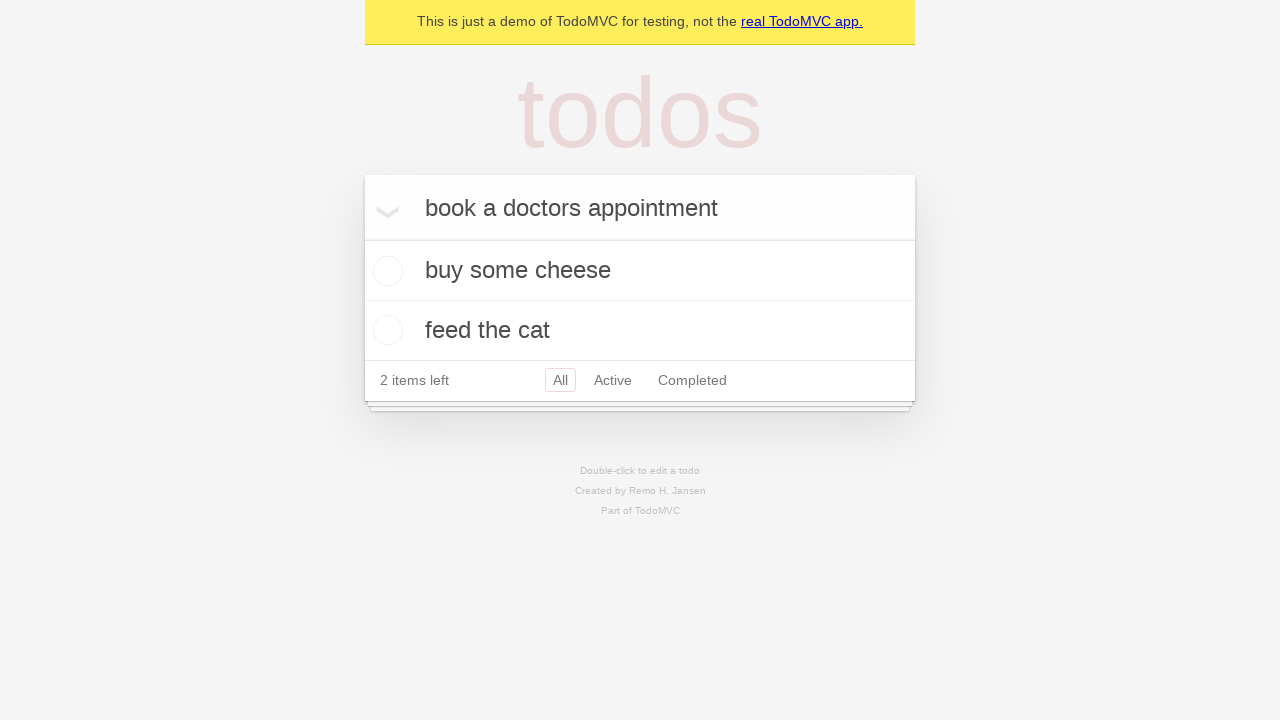

Pressed Enter to create third todo on .new-todo
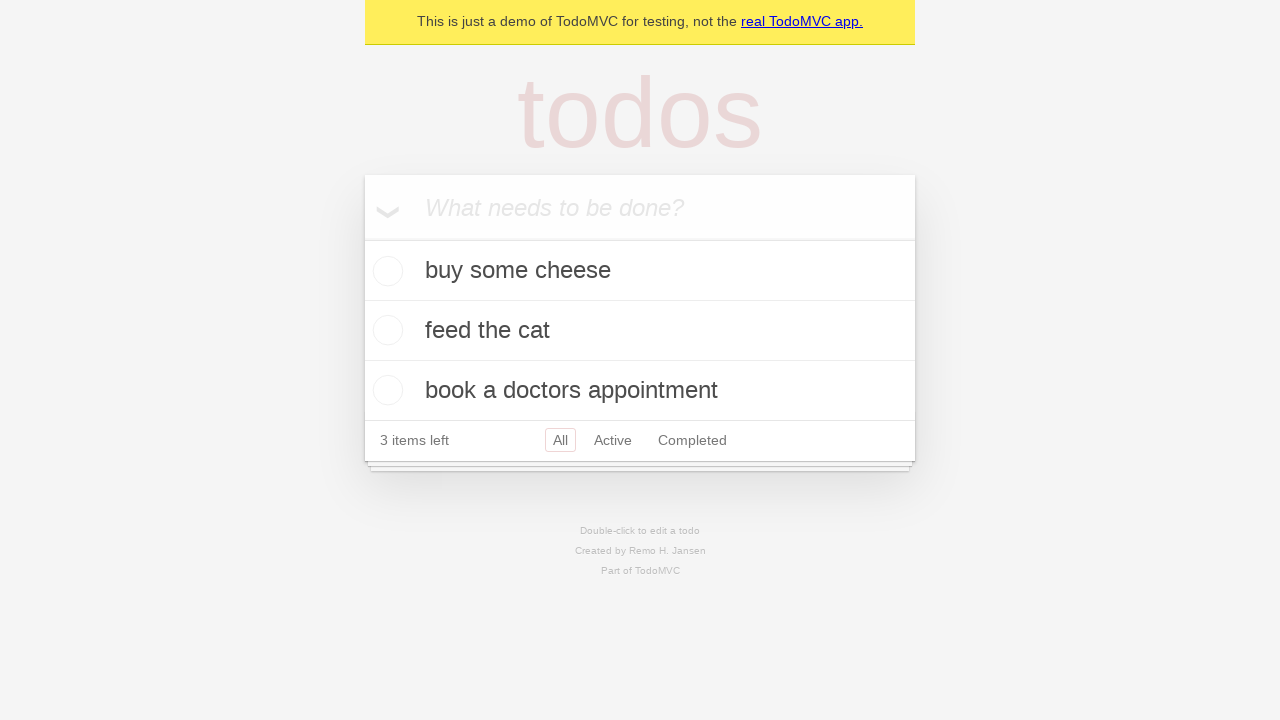

Checked the first todo as completed at (385, 271) on .todo-list li .toggle >> nth=0
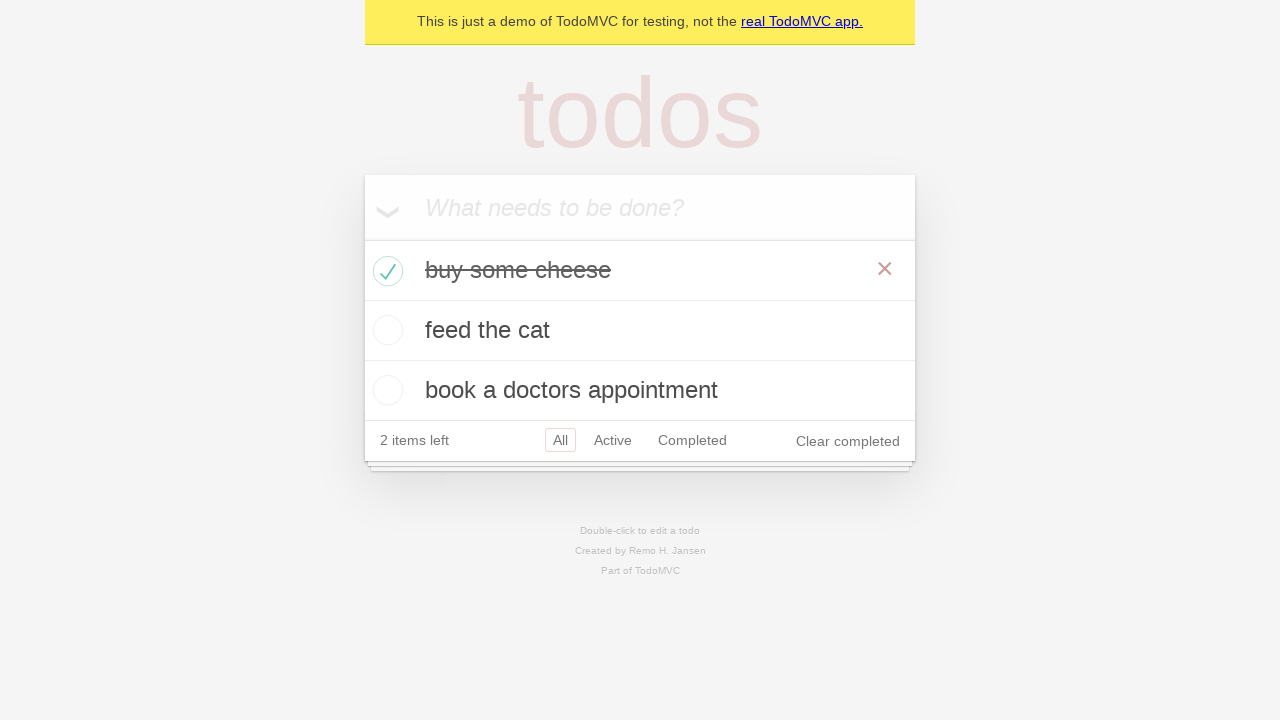

Clear completed button appeared on the page
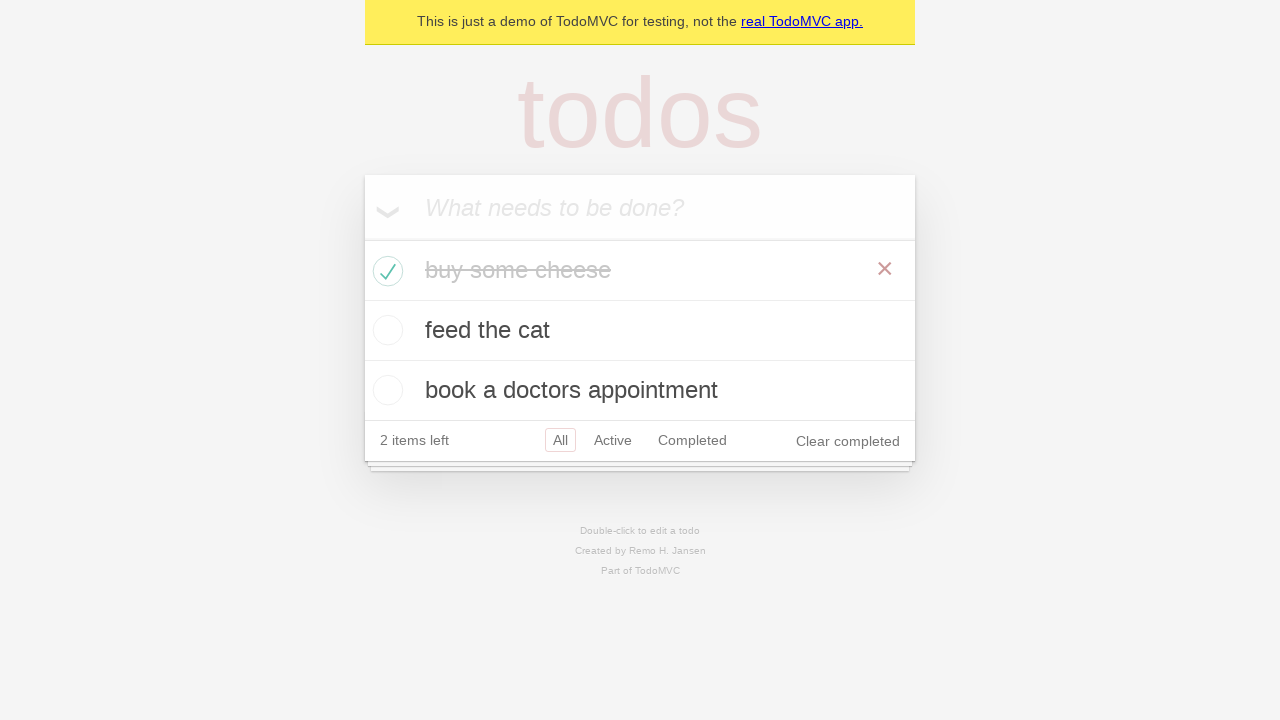

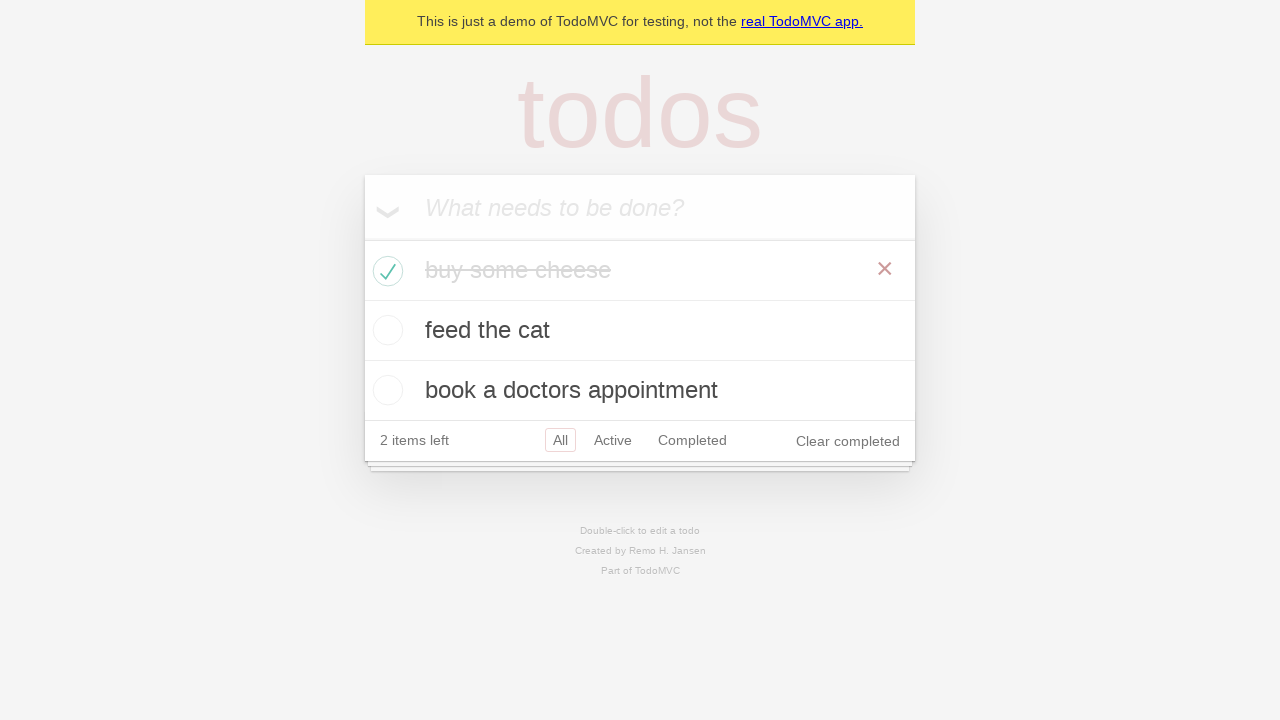